Tests keyboard input handling by sending arrow right key to the target input field and verifying the result

Starting URL: https://the-internet.herokuapp.com/key_presses

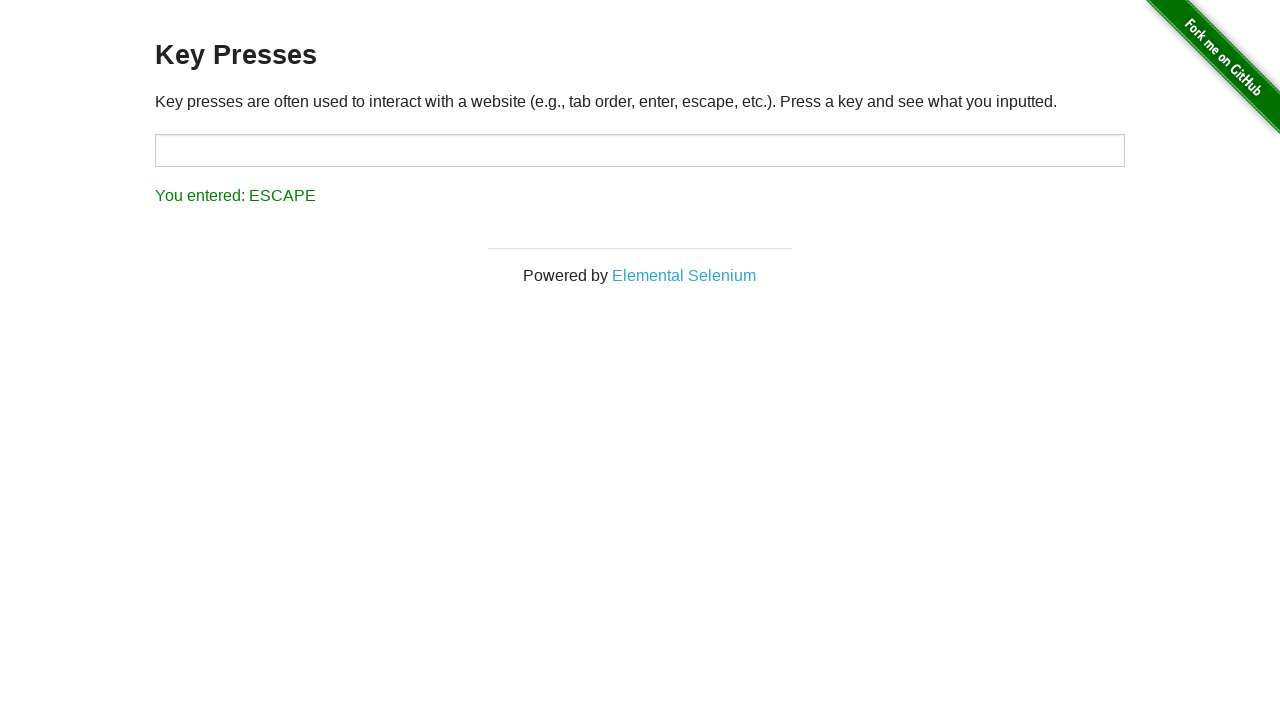

Clicked on the target input field to focus it at (640, 150) on #target
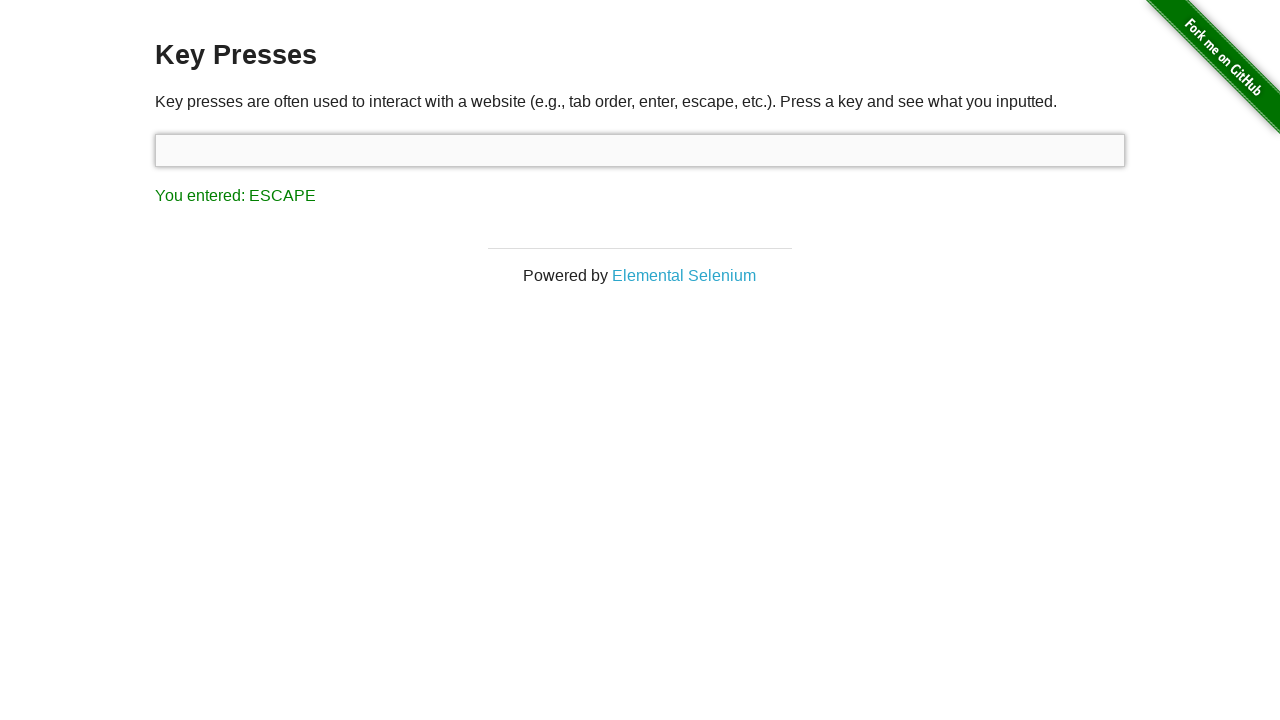

Pressed ArrowRight key
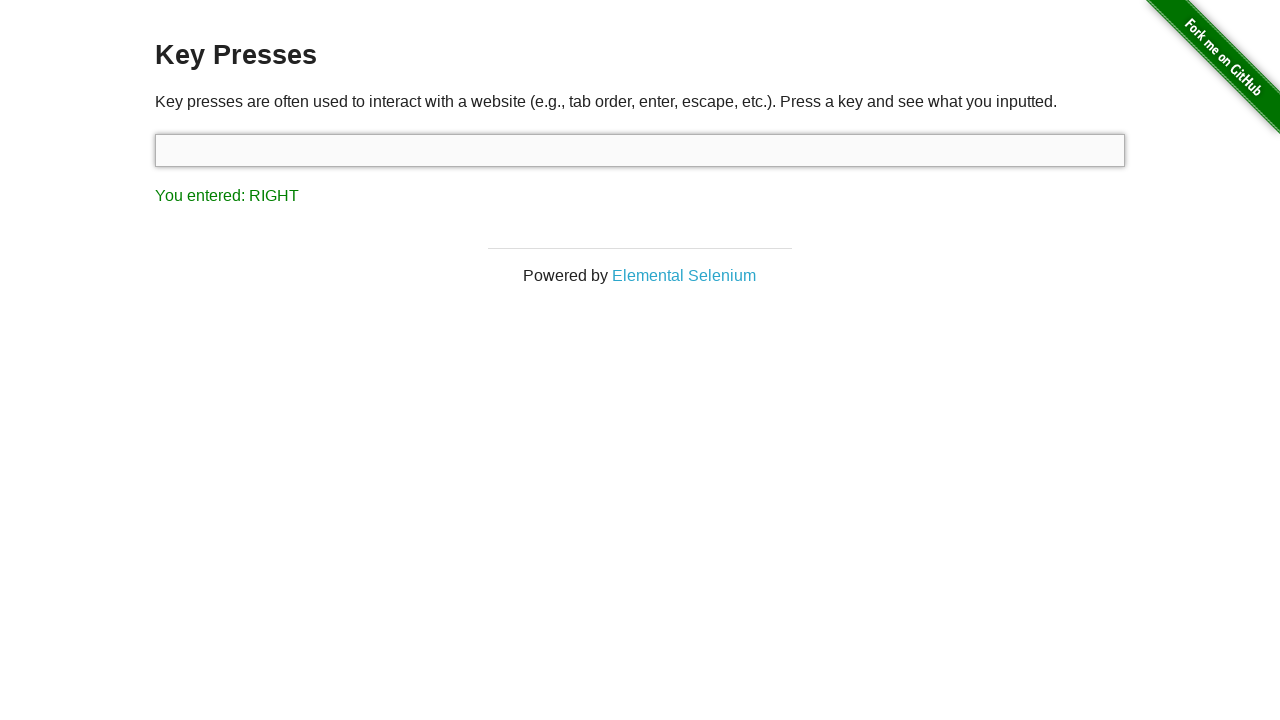

Located result element
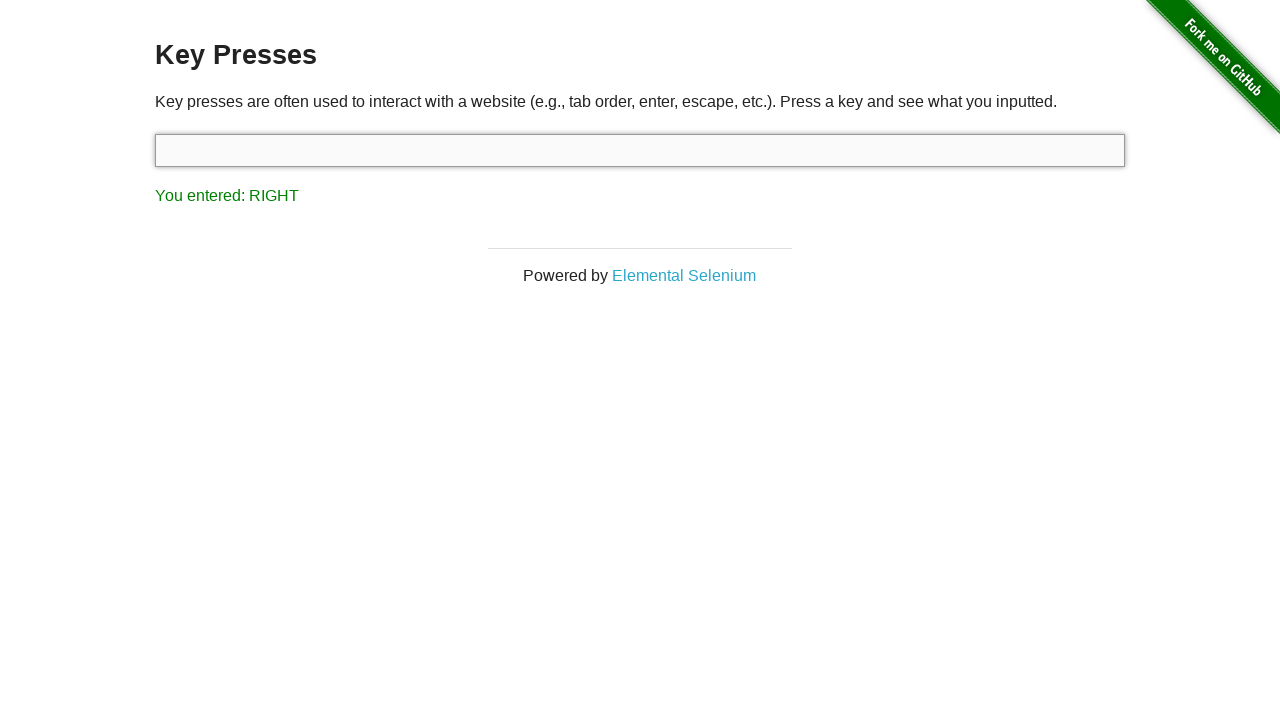

Verified result contains 'RIGHT'
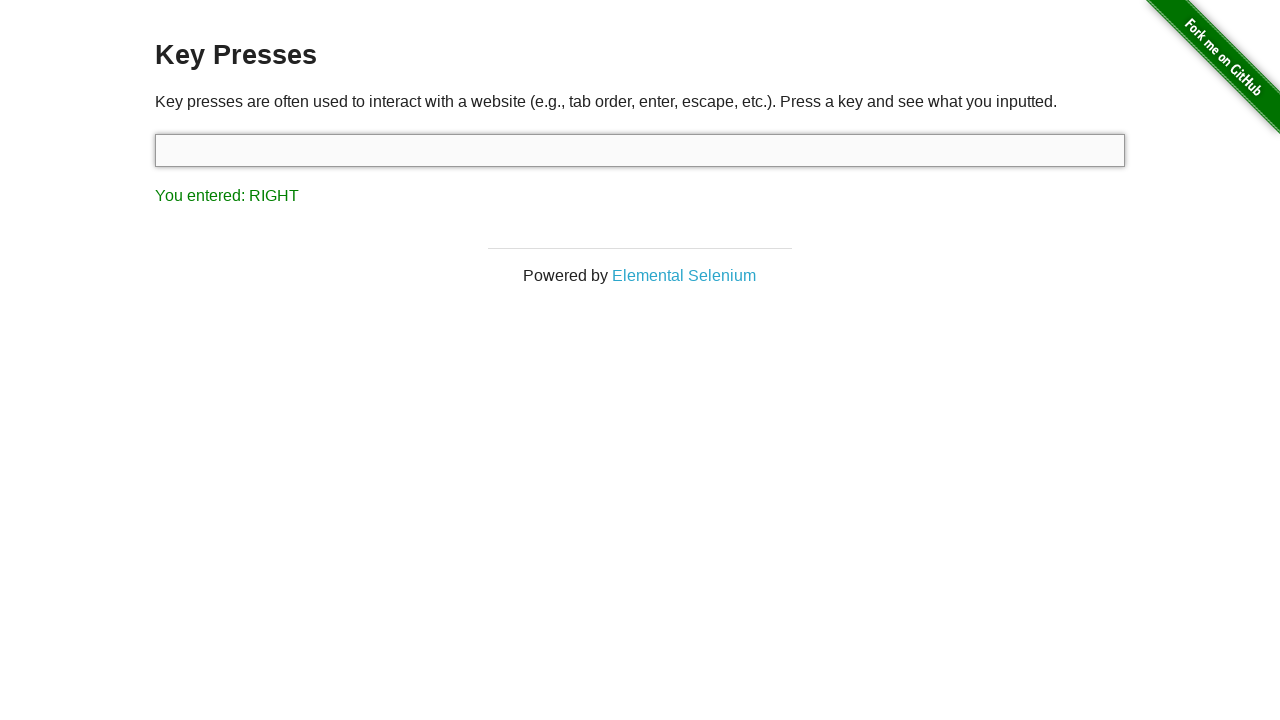

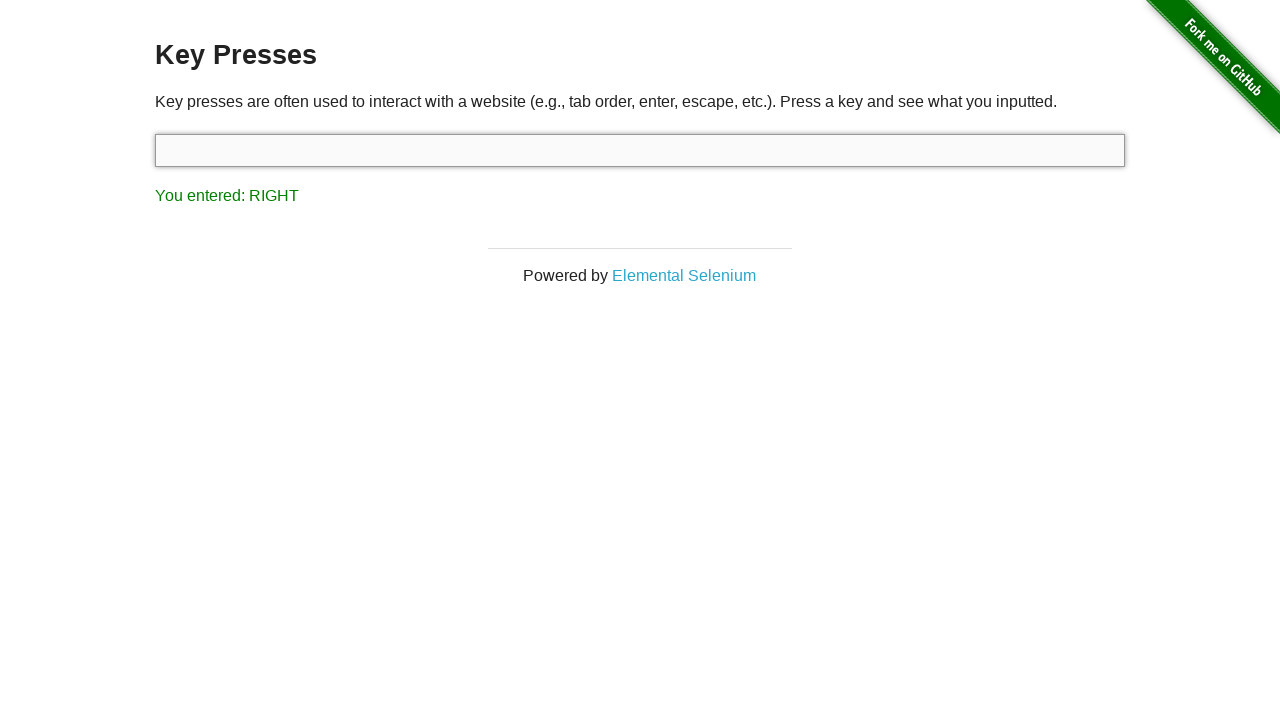